Tests dynamic loading by clicking the Start button and waiting for "Hello World!" text to appear

Starting URL: https://the-internet.herokuapp.com/dynamic_loading/1

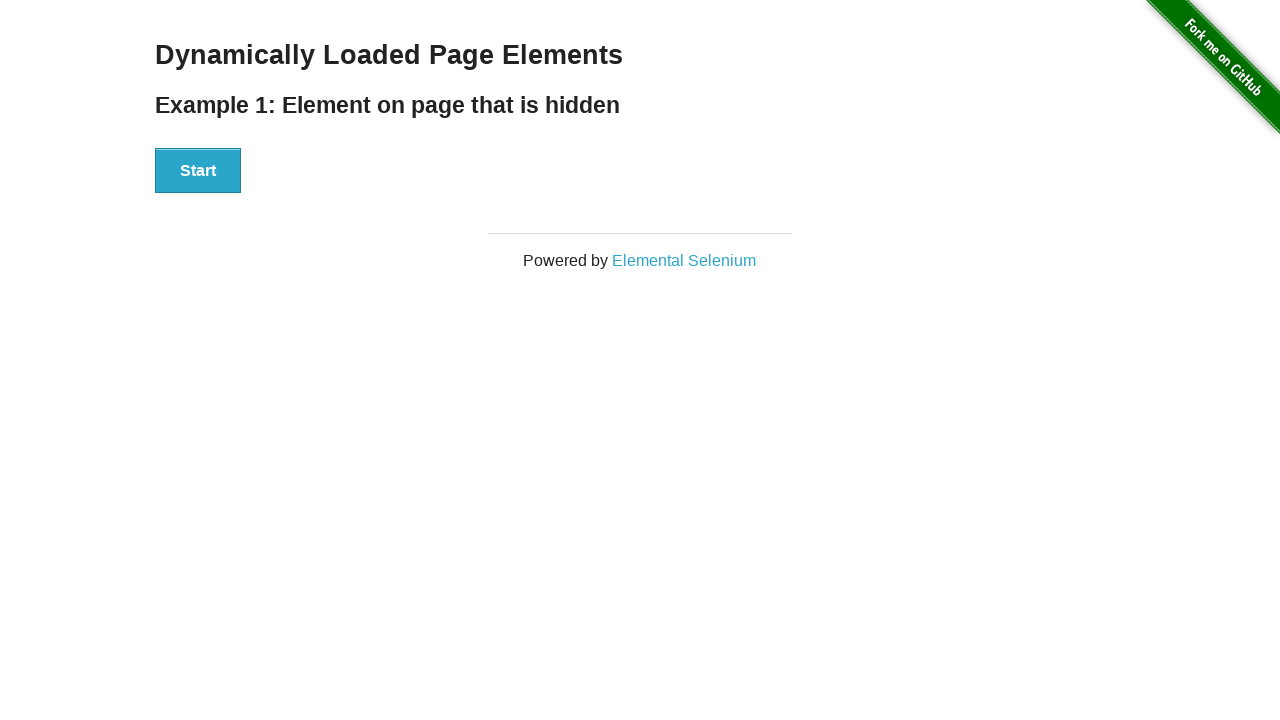

Clicked the Start button to trigger dynamic loading at (198, 171) on xpath=//div[@id='start']//button
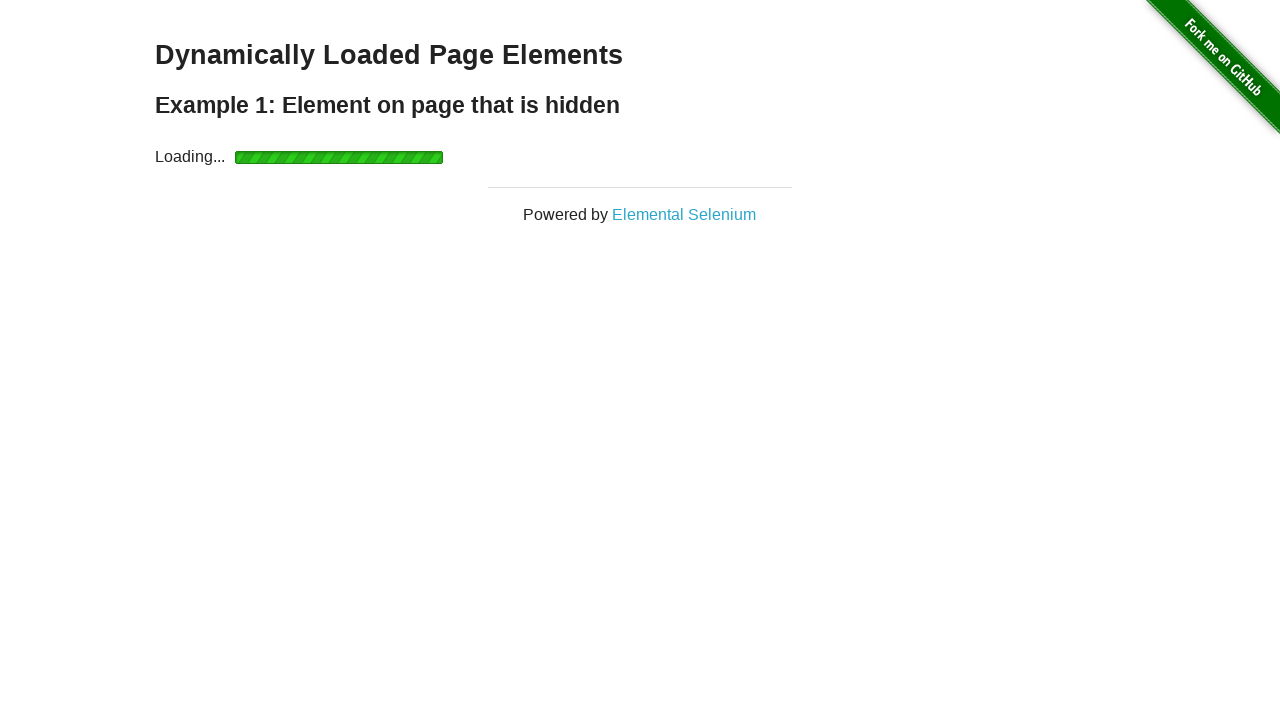

Waited for 'Hello World!' text to become visible
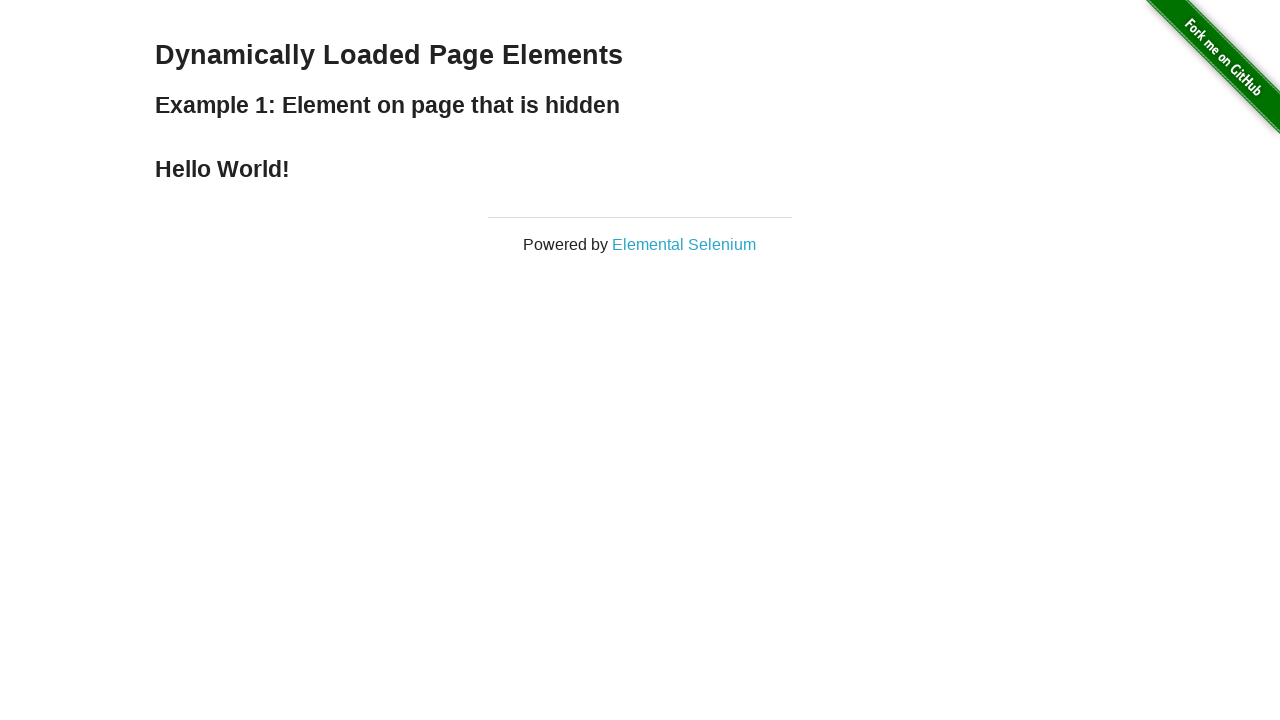

Located the 'Hello World!' element
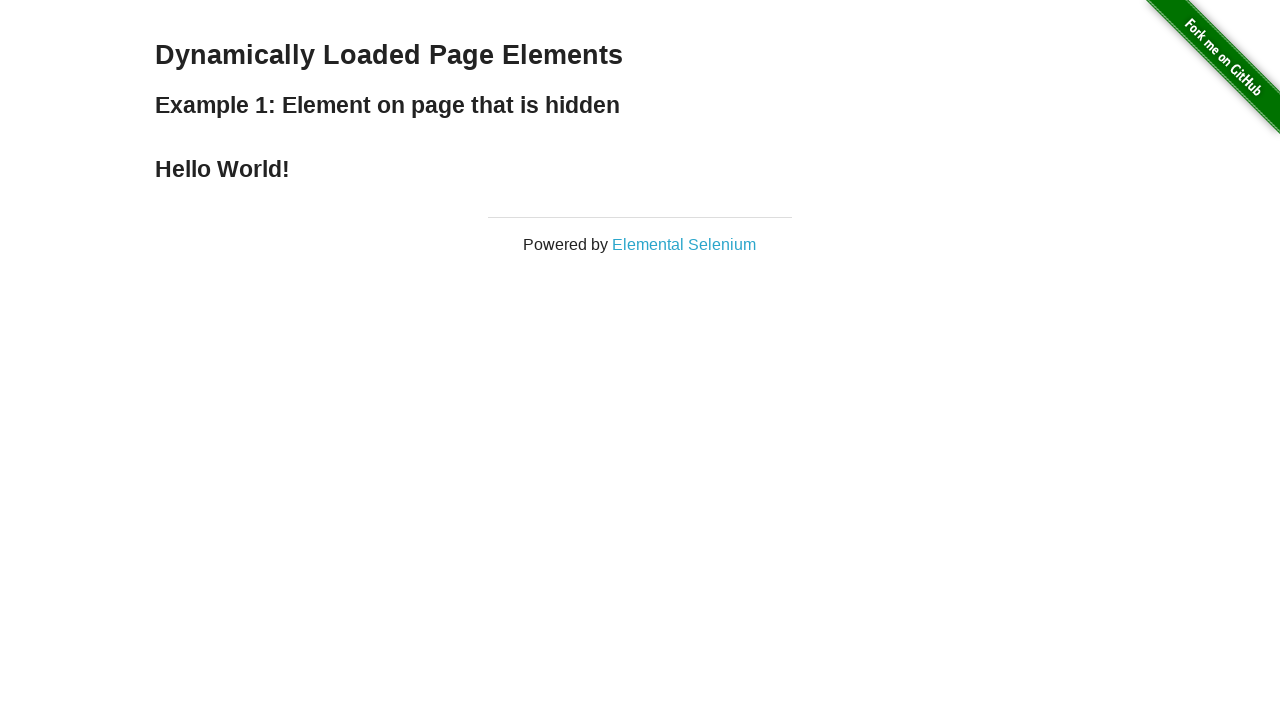

Verified that the element contains the text 'Hello World!'
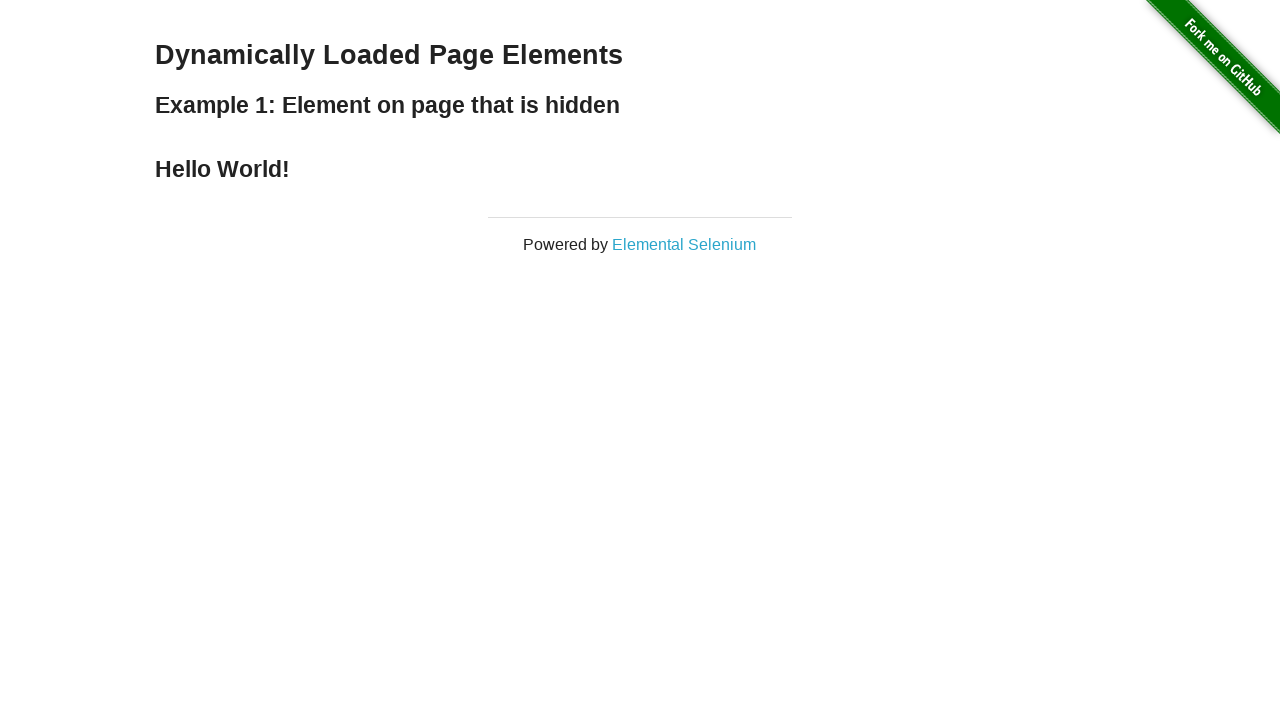

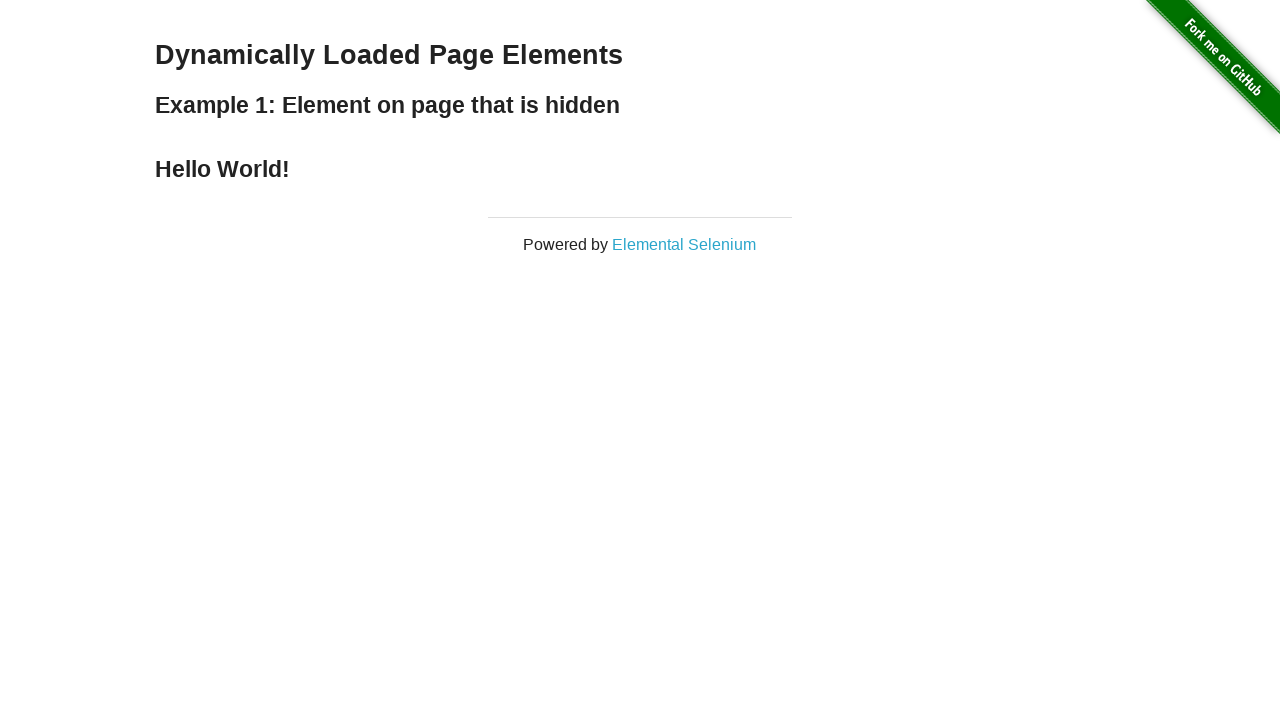